Opens the nopCommerce demo site in Chrome browser and verifies it loads successfully

Starting URL: https://demo.nopcommerce.com/

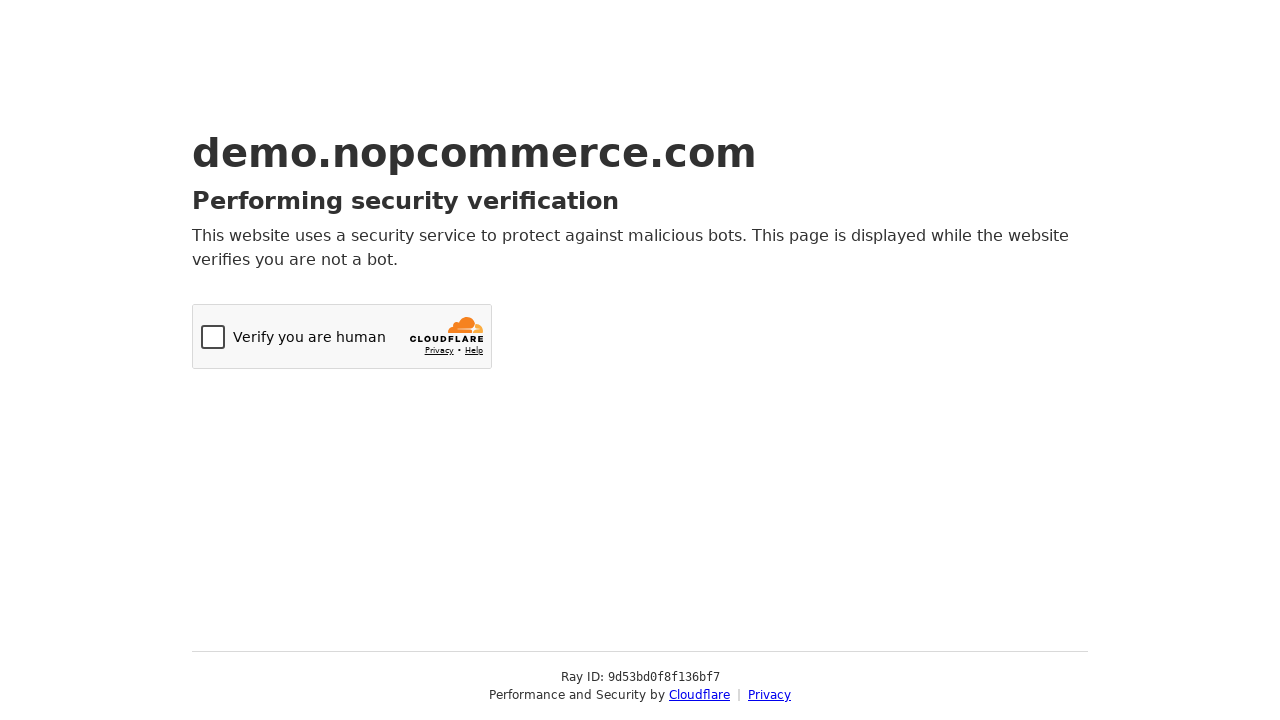

Navigated to nopCommerce demo site at https://demo.nopcommerce.com/
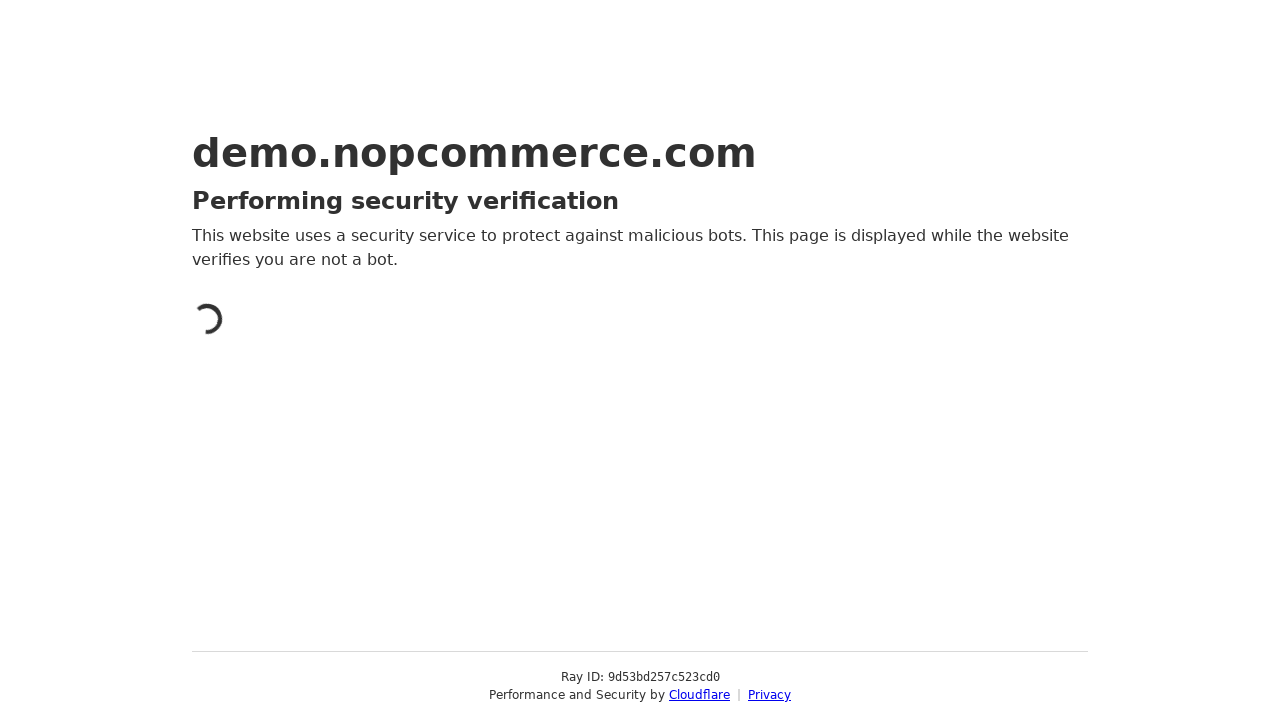

Page DOM content loaded successfully
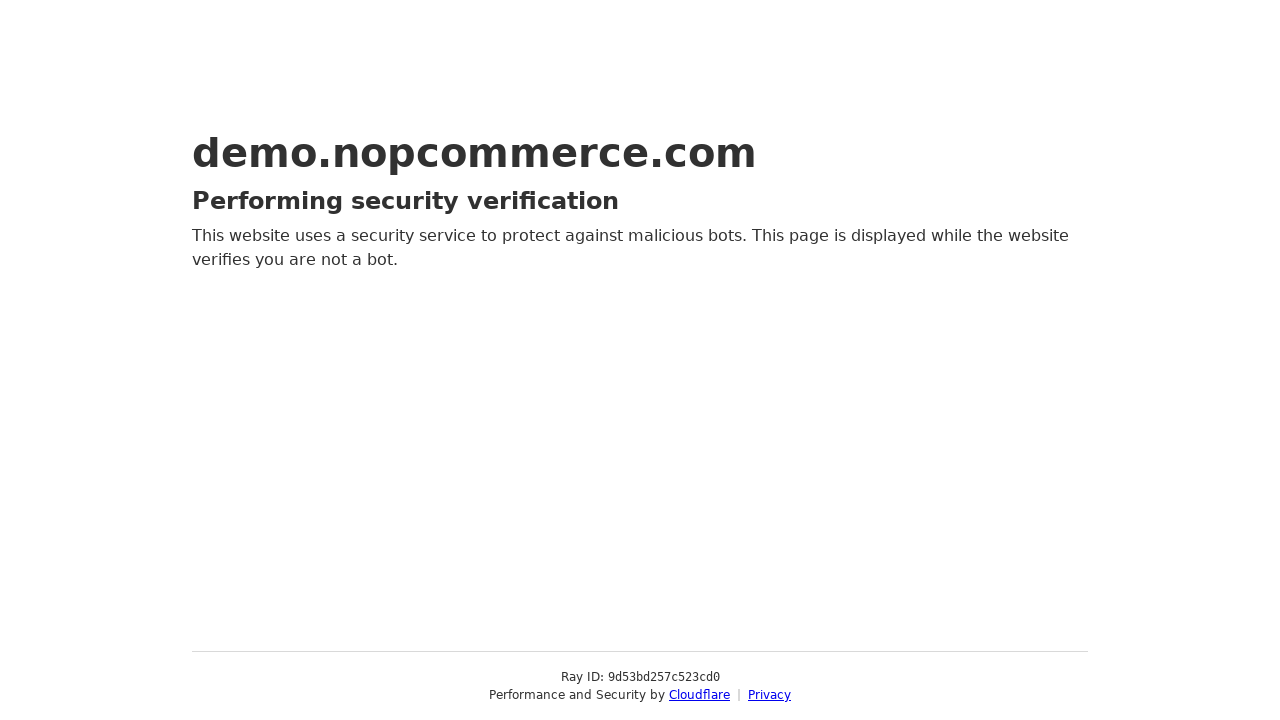

Verified page URL matches expected URL
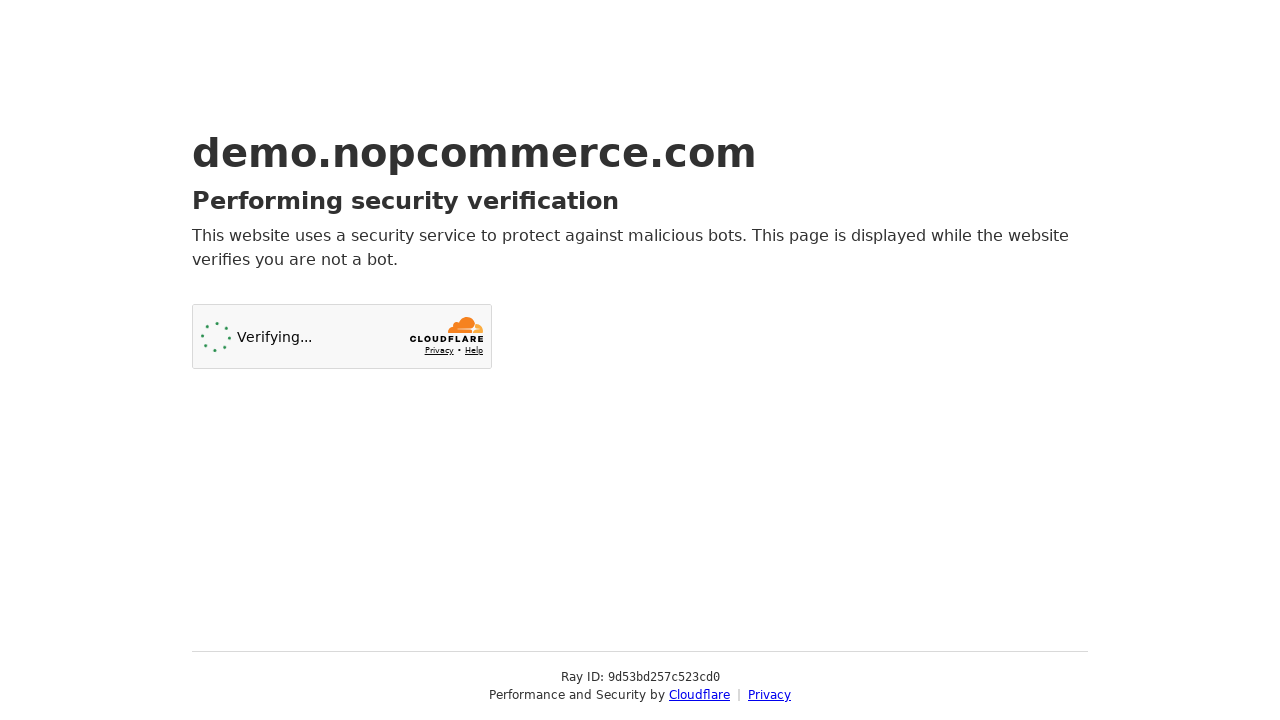

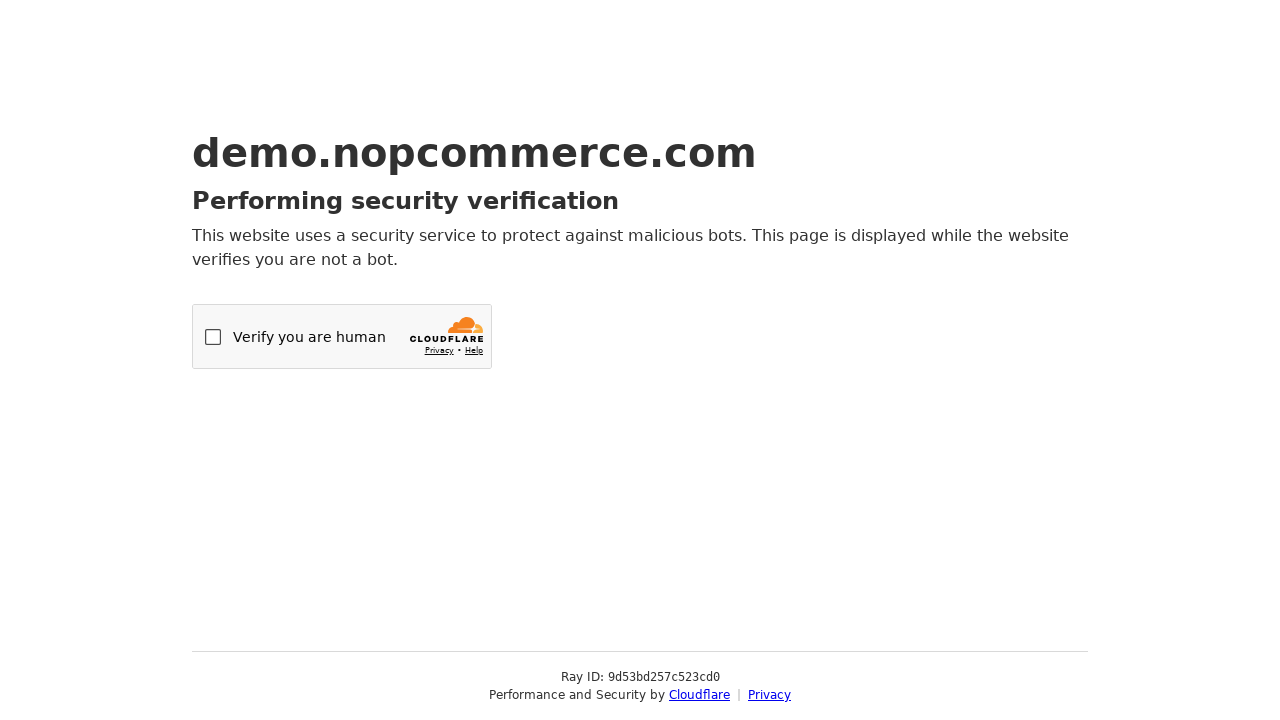